Tests keyboard input functionality by sending special keys (SPACE and TAB) and verifying the result text

Starting URL: http://the-internet.herokuapp.com/key_presses

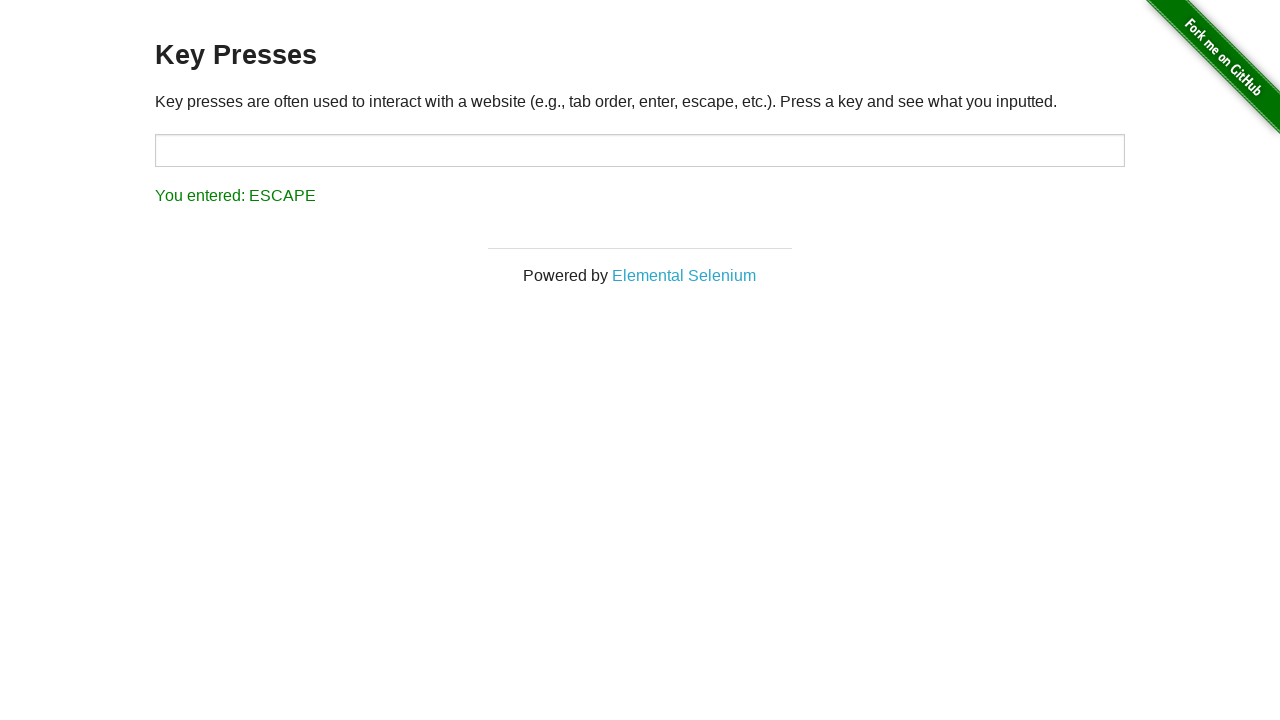

Pressed SPACE key on target input field on #target
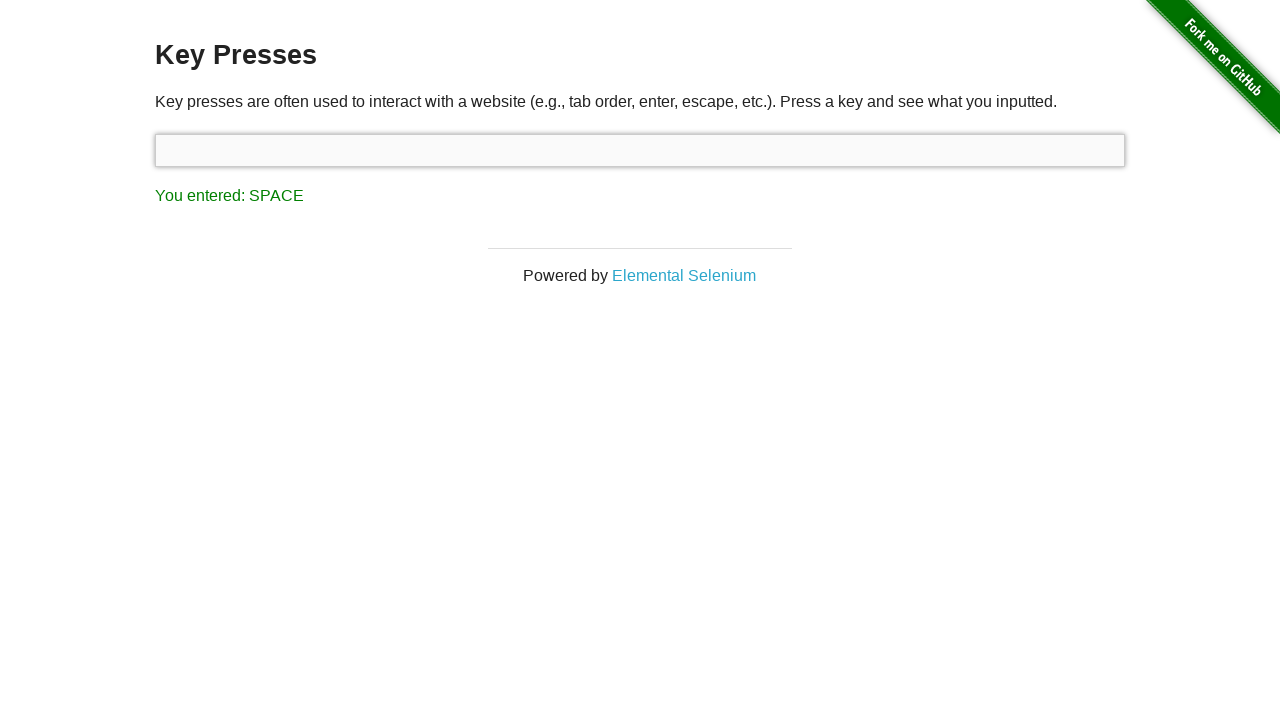

Verified SPACE key was registered - result text shows 'You entered: SPACE'
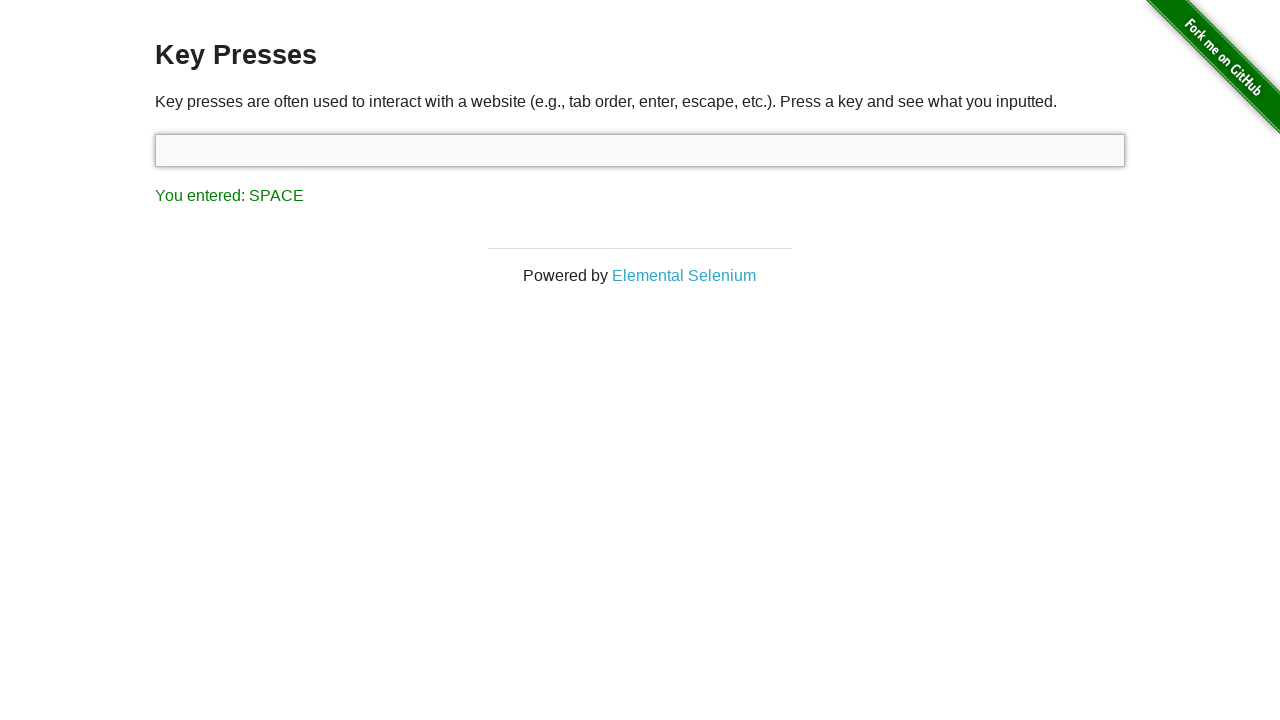

Pressed TAB key
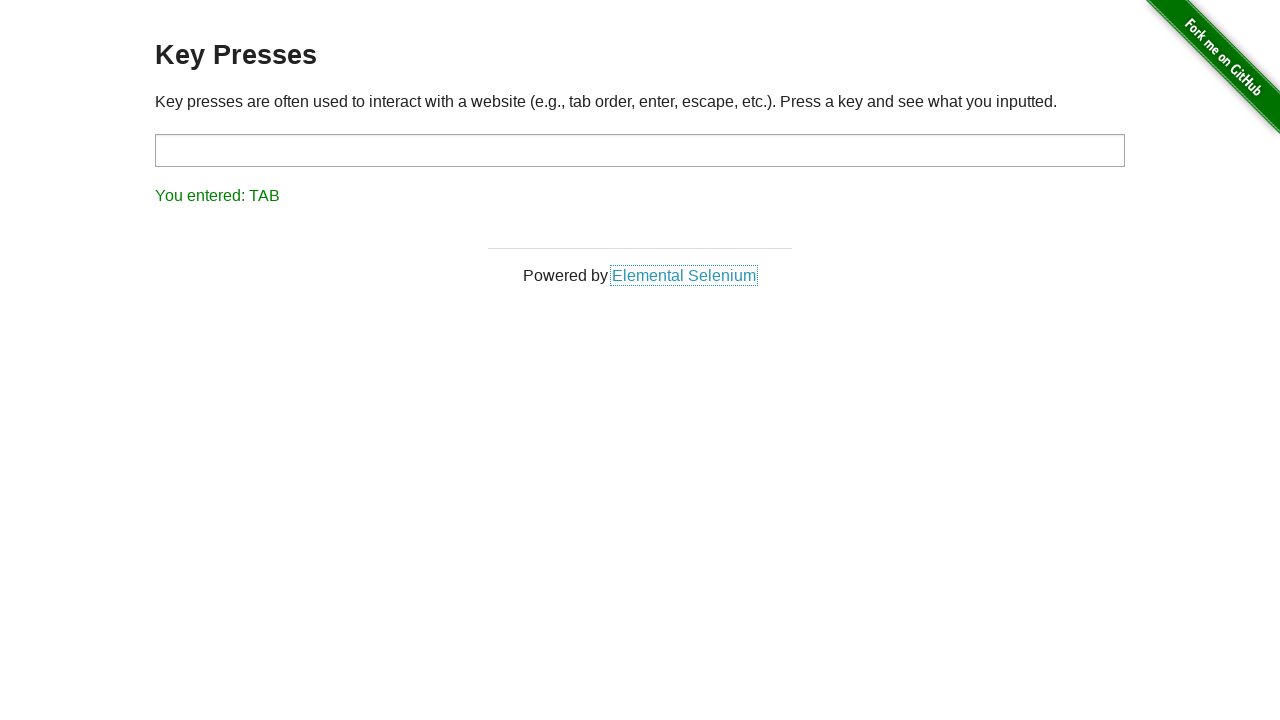

Verified TAB key was registered - result text shows 'You entered: TAB'
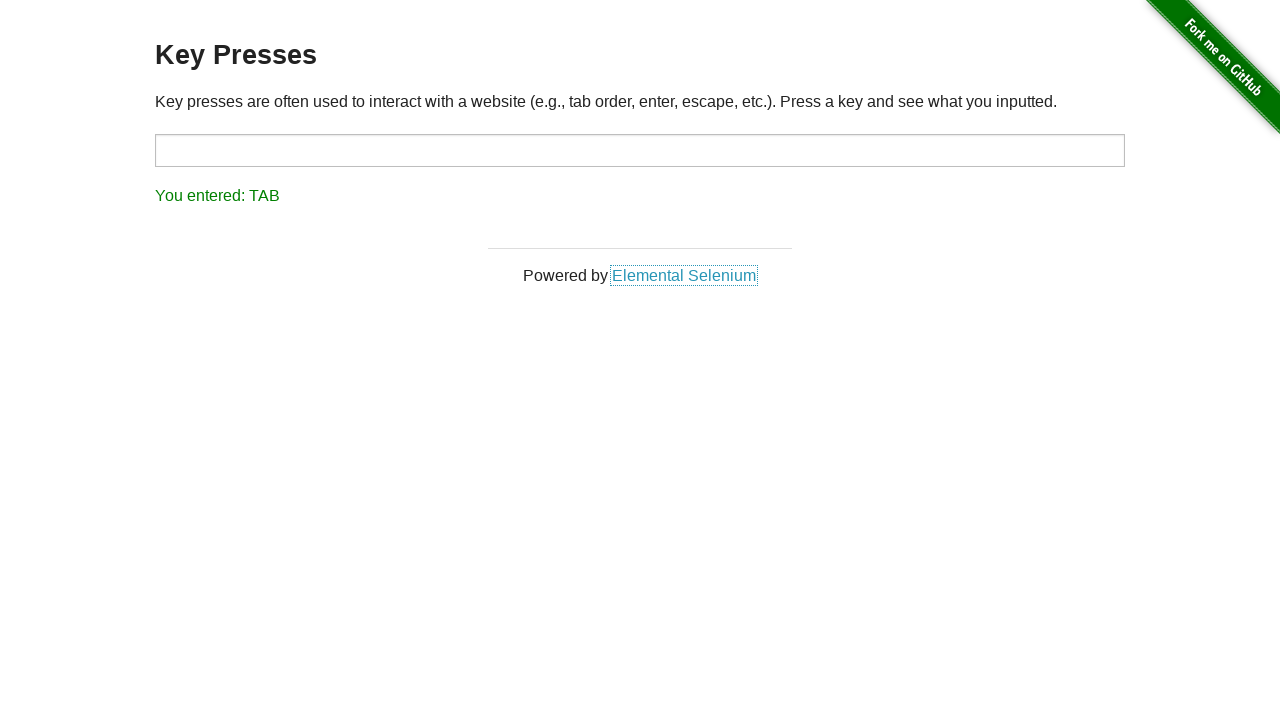

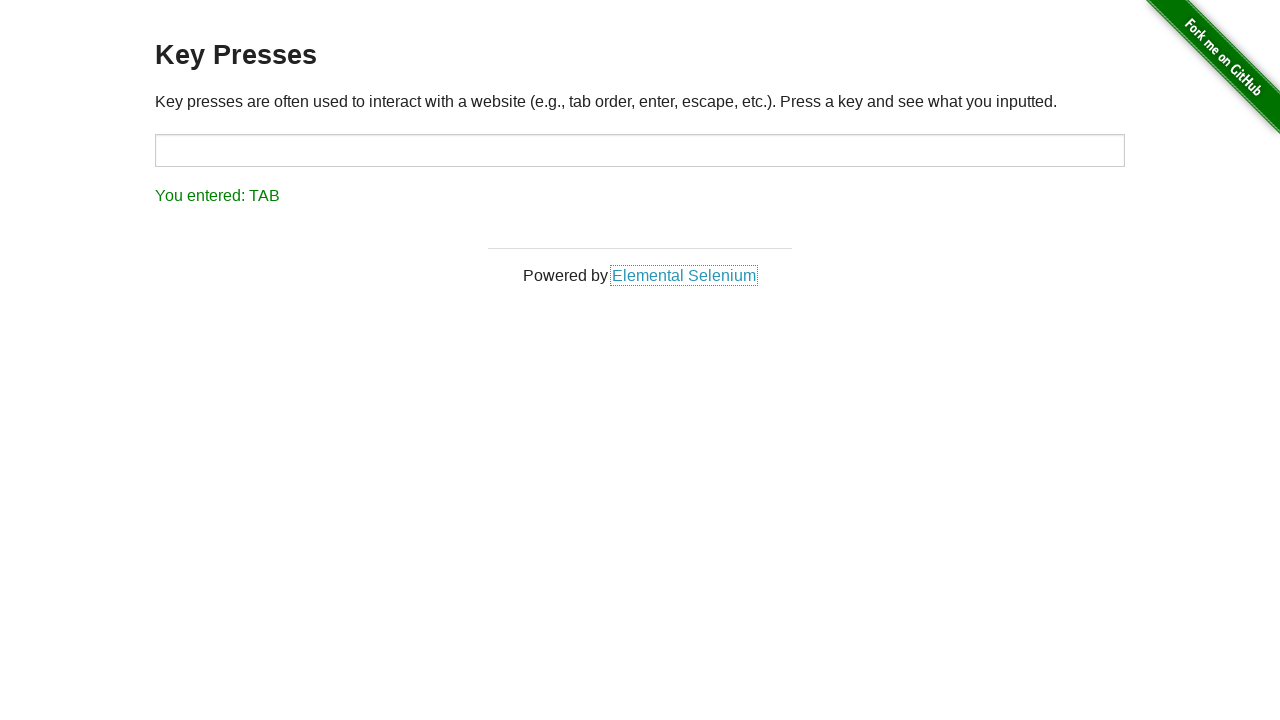